Tests form submission by clicking a link with a specific calculated number, then filling out a multi-field form with personal information (first name, last name, city, country) and submitting it.

Starting URL: http://suninjuly.github.io/find_link_text

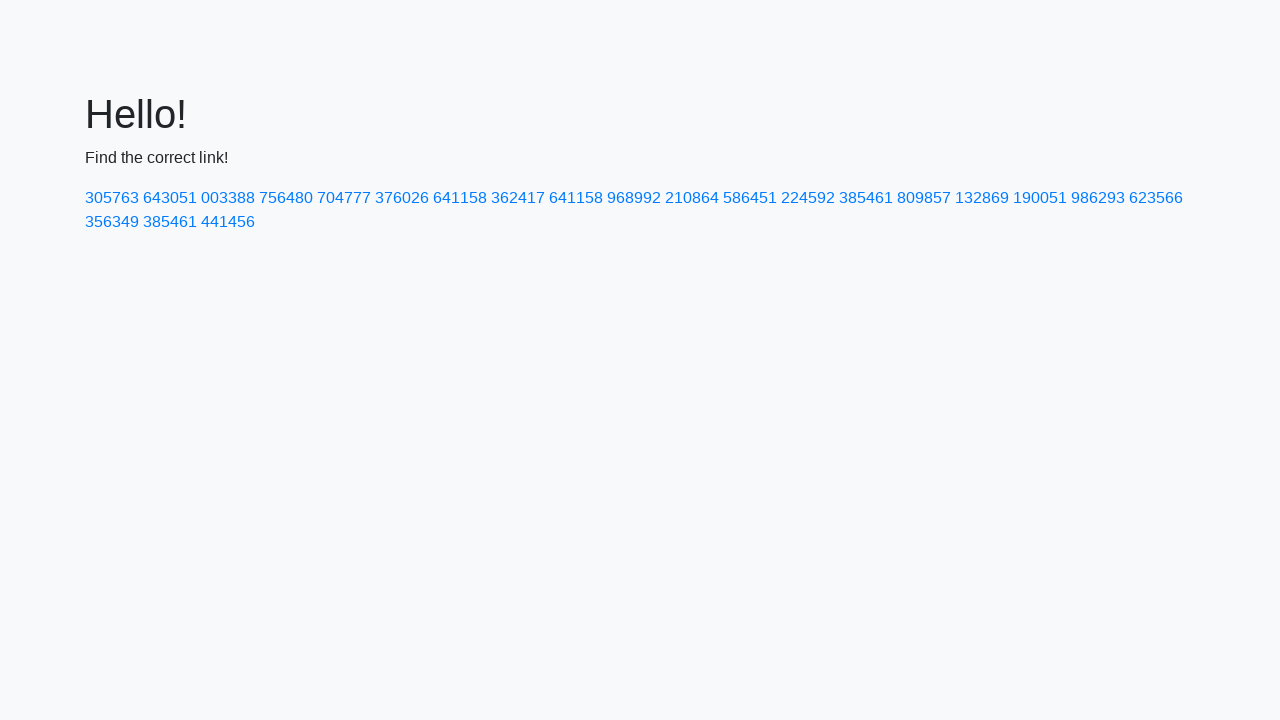

Clicked link with calculated text '224592' at (808, 198) on a:has-text('224592')
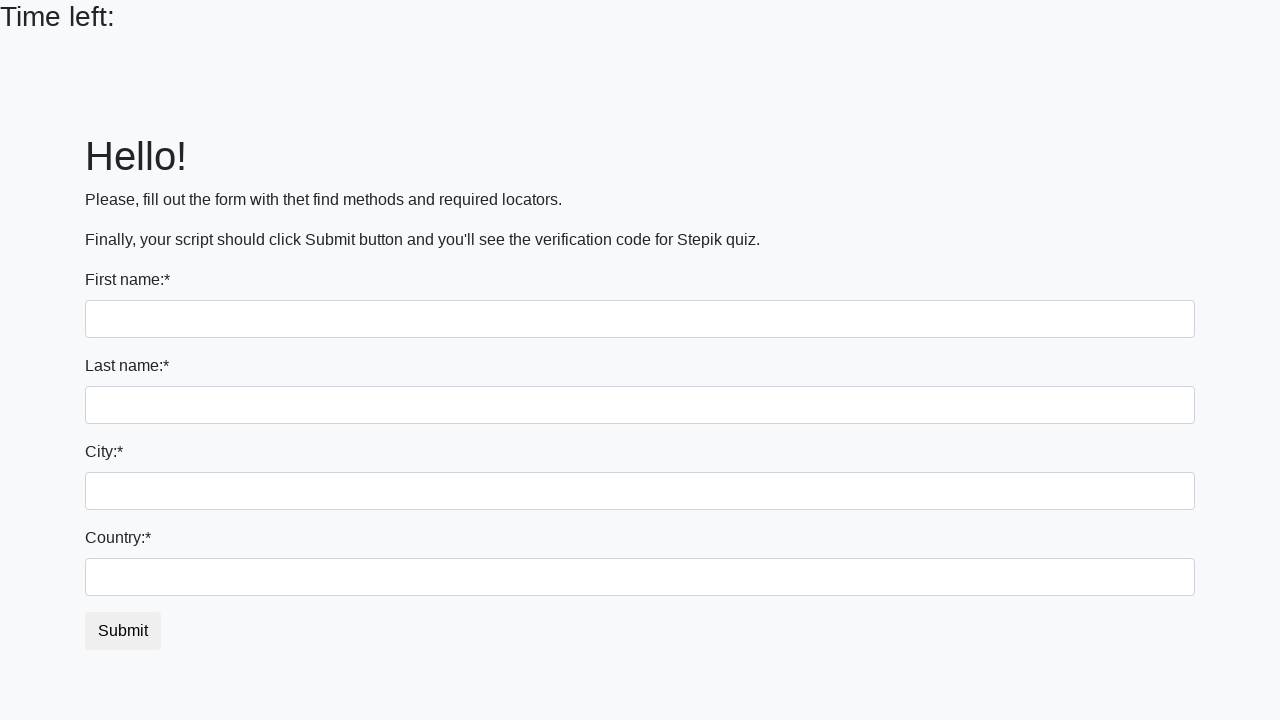

Filled first name field with 'Ivan' on input
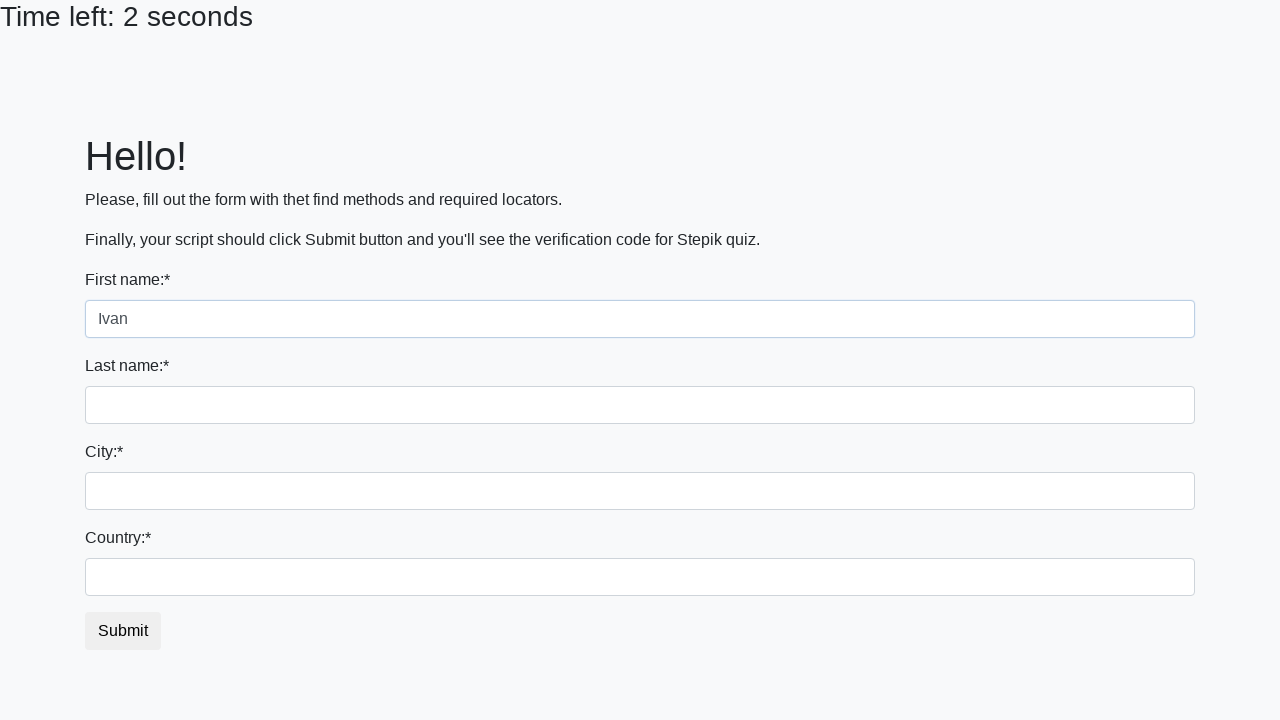

Filled last name field with 'Petrov' on input[name='last_name']
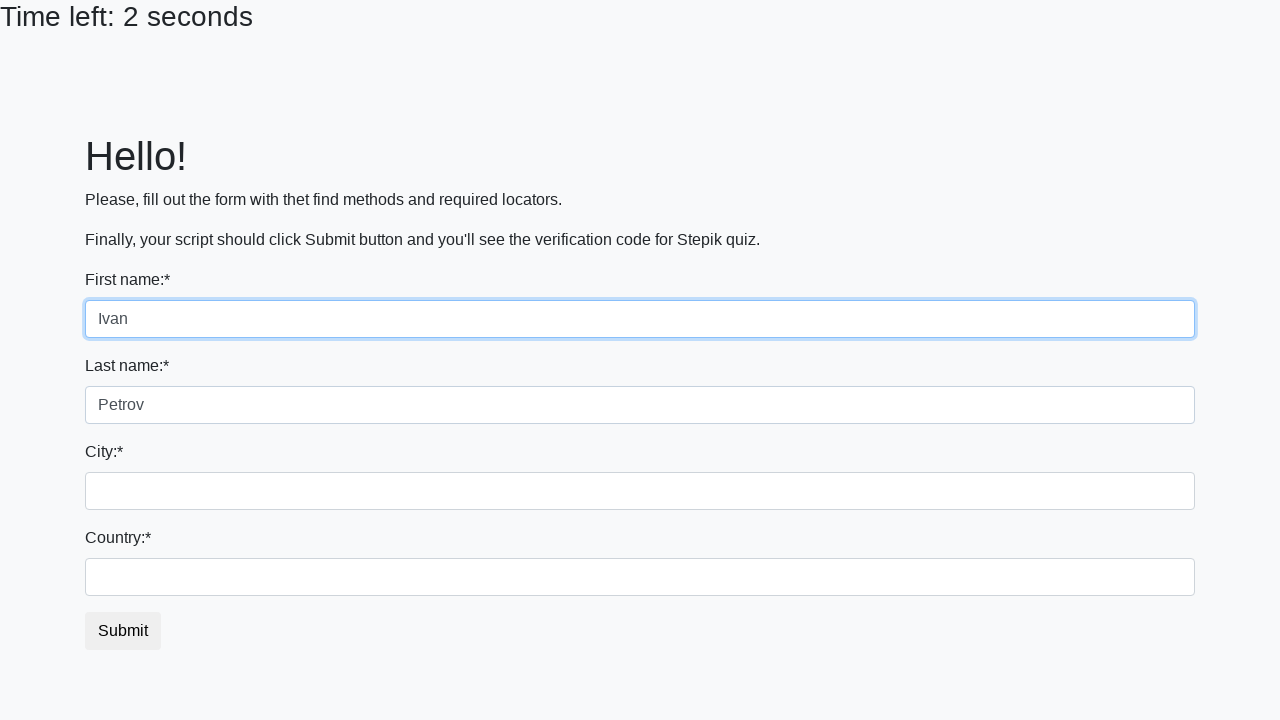

Filled city field with 'Smolensk' on .form-control.city
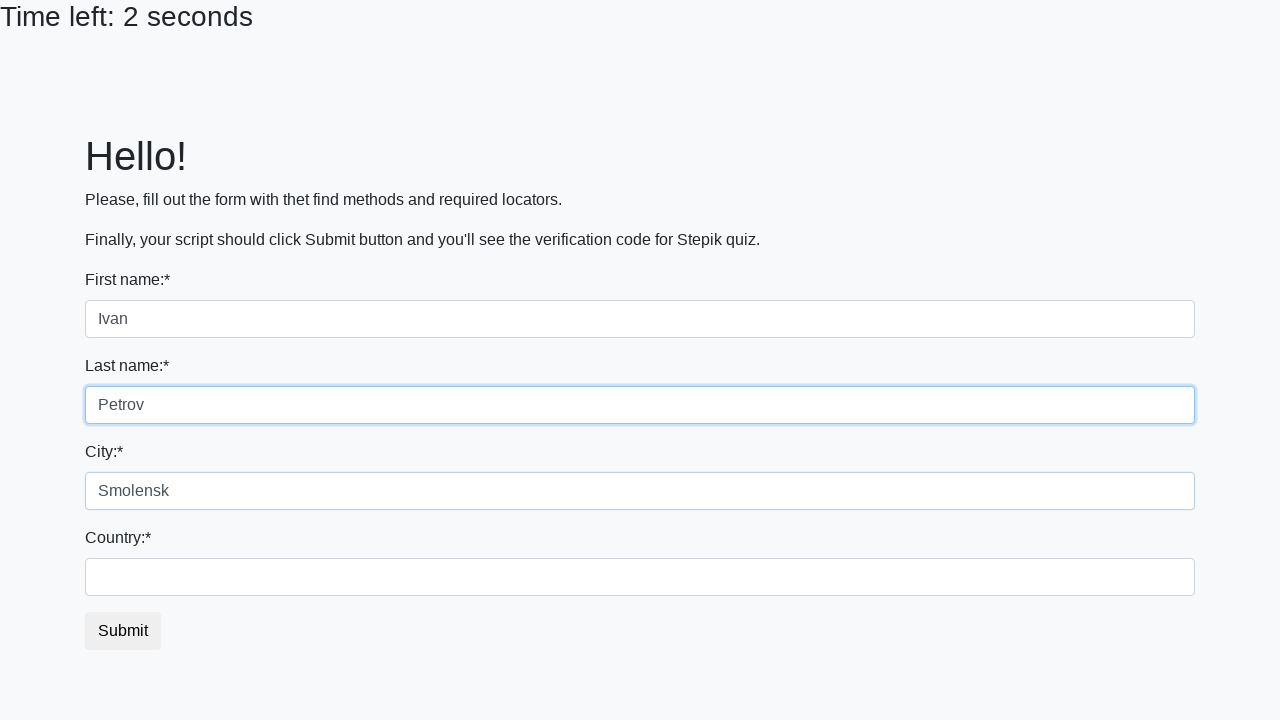

Filled country field with 'Russia' on #country
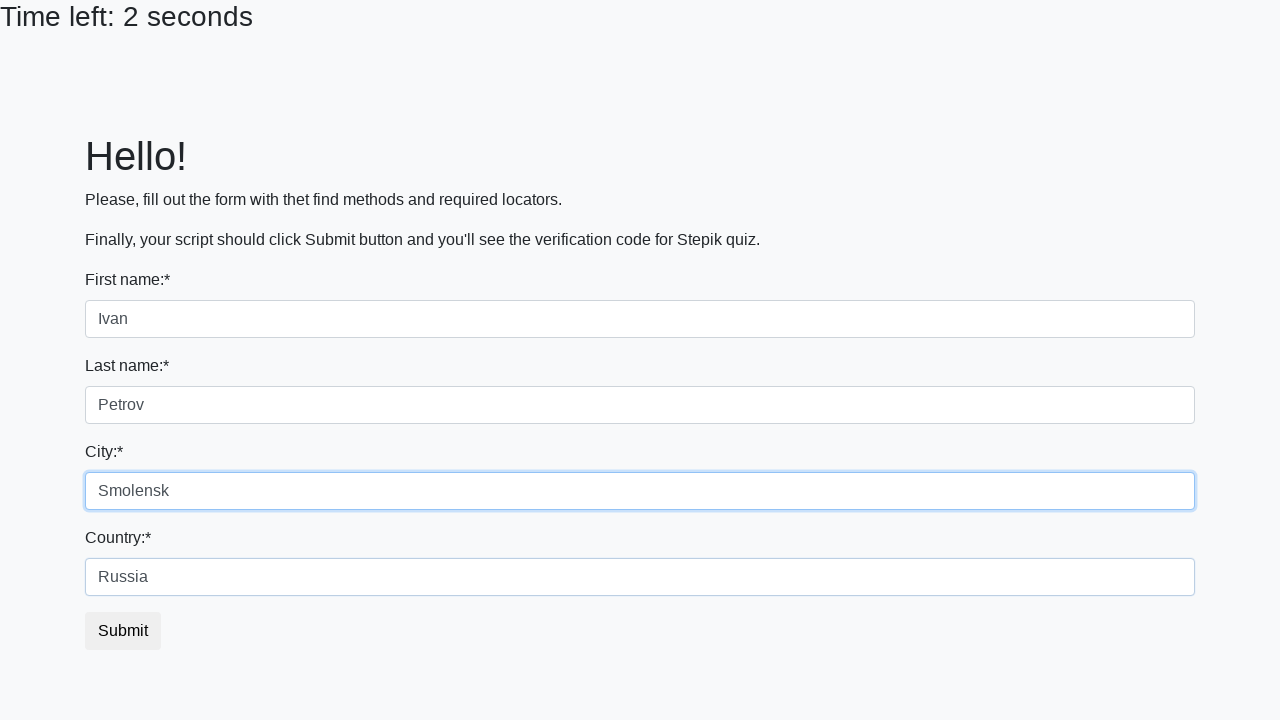

Clicked submit button to submit form at (123, 631) on button.btn
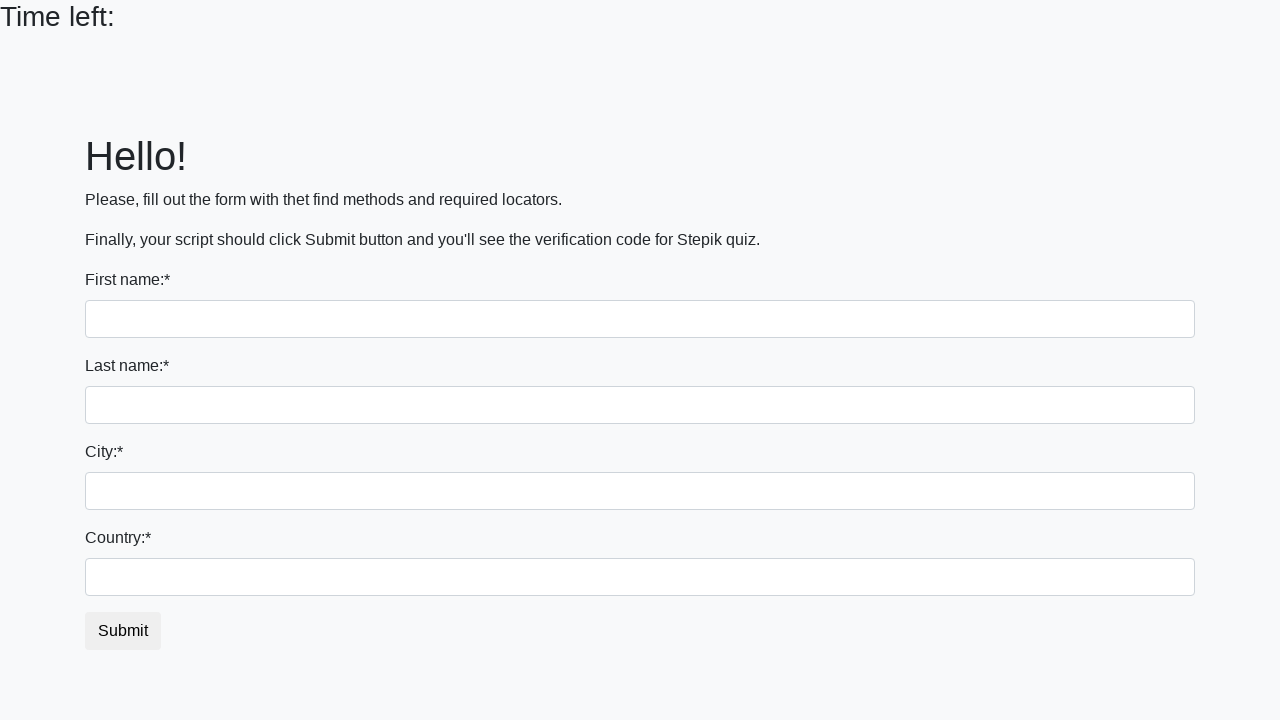

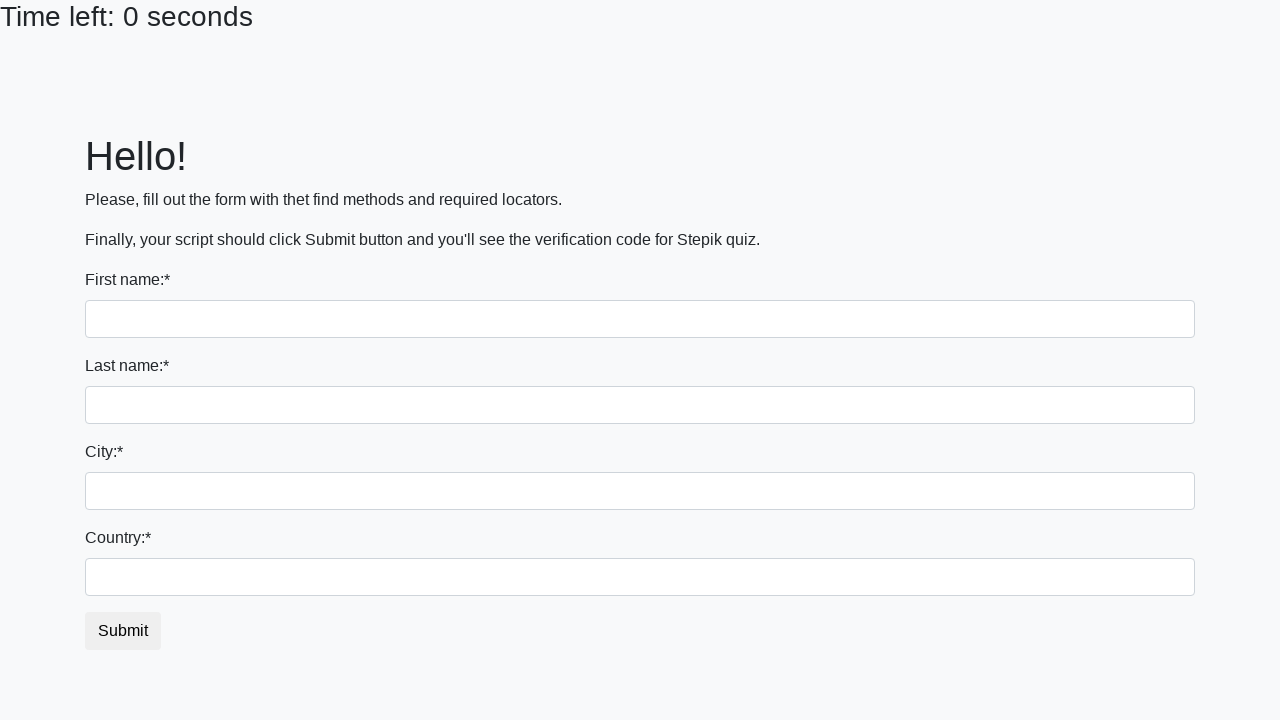